Tests the email subscription functionality by entering an email address and verifying the success message appears

Starting URL: http://automationexercise.com

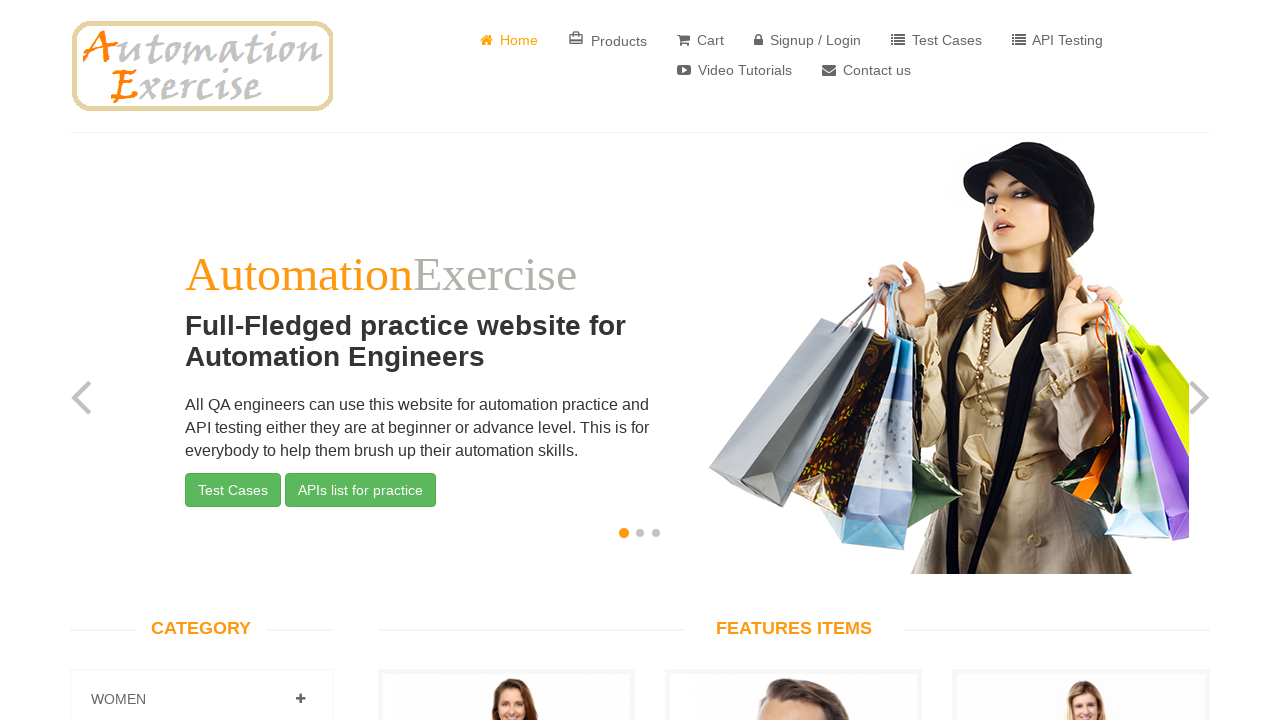

Scrolled to subscription email field
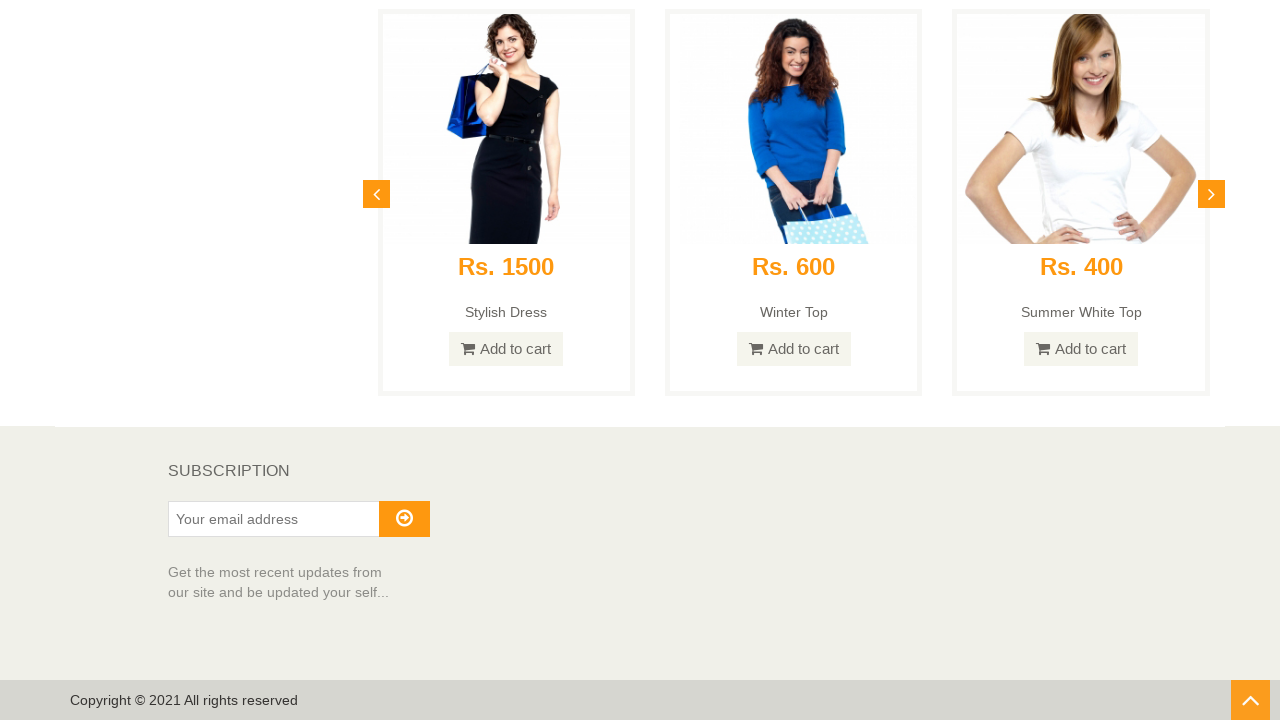

Filled subscription email field with 'testuser847@example.com' on #susbscribe_email
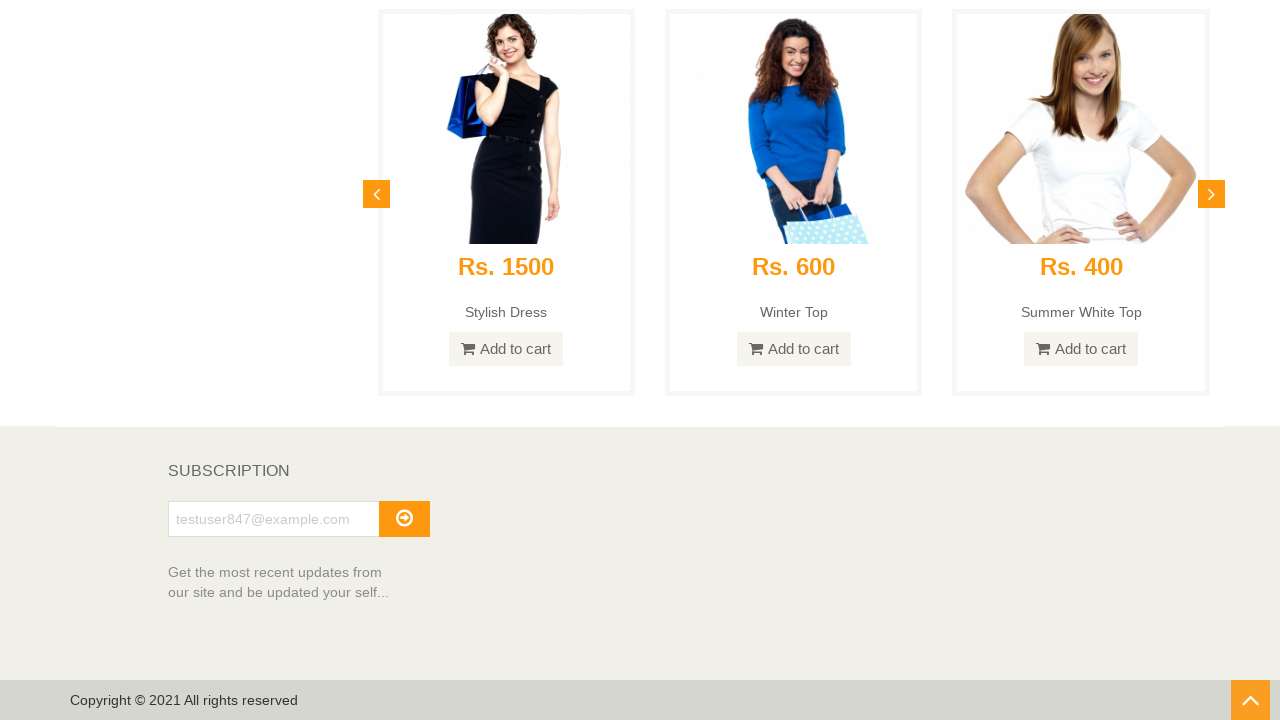

Pressed Enter to submit email subscription on #susbscribe_email
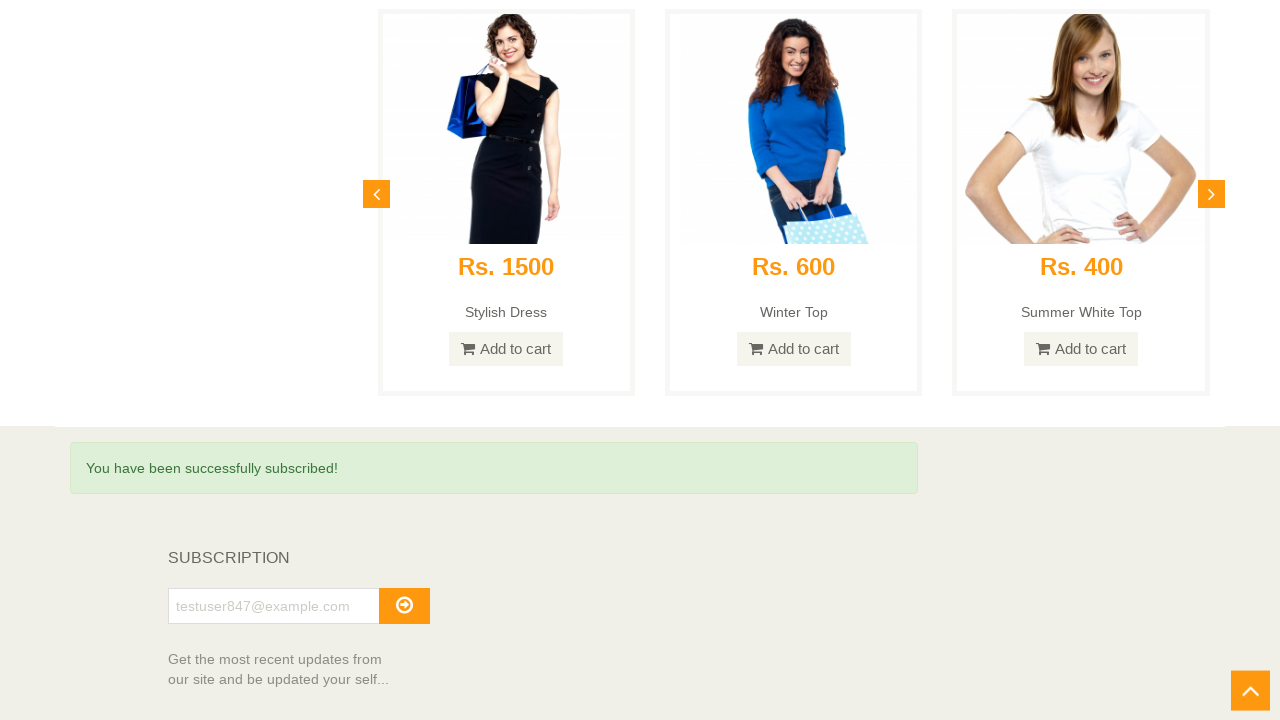

Success message 'You have been successfully subscribed!' appeared
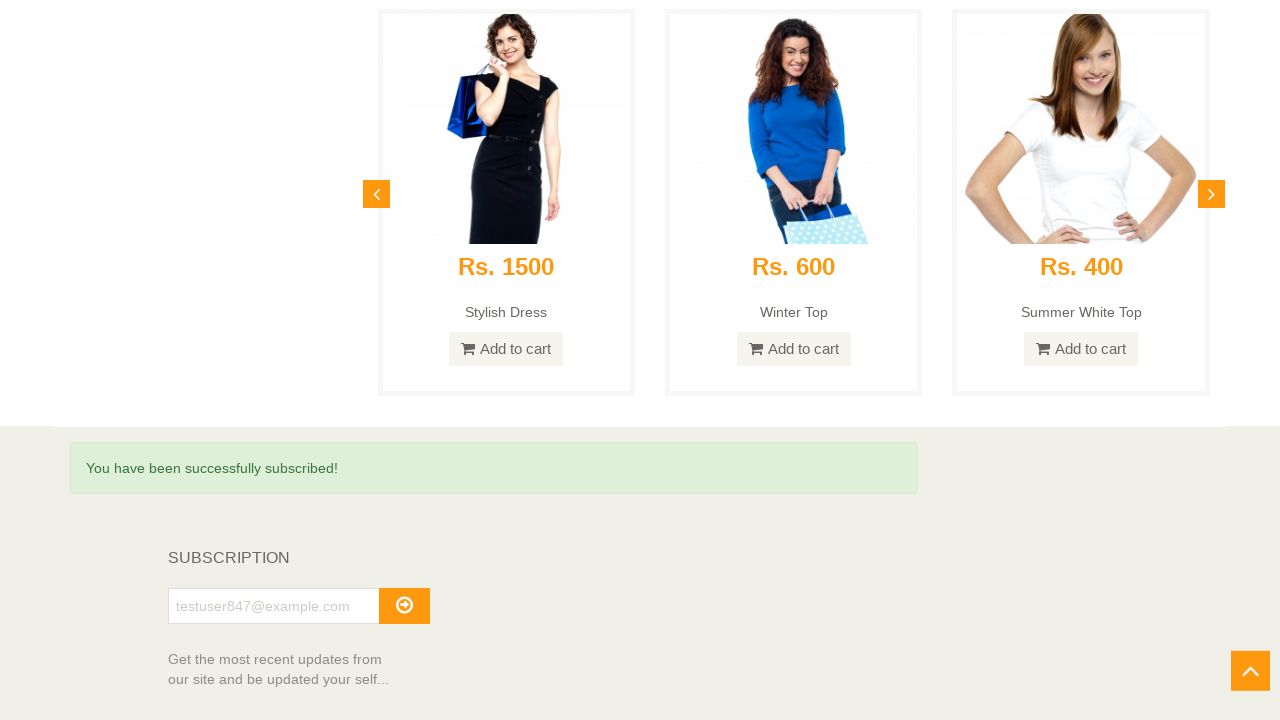

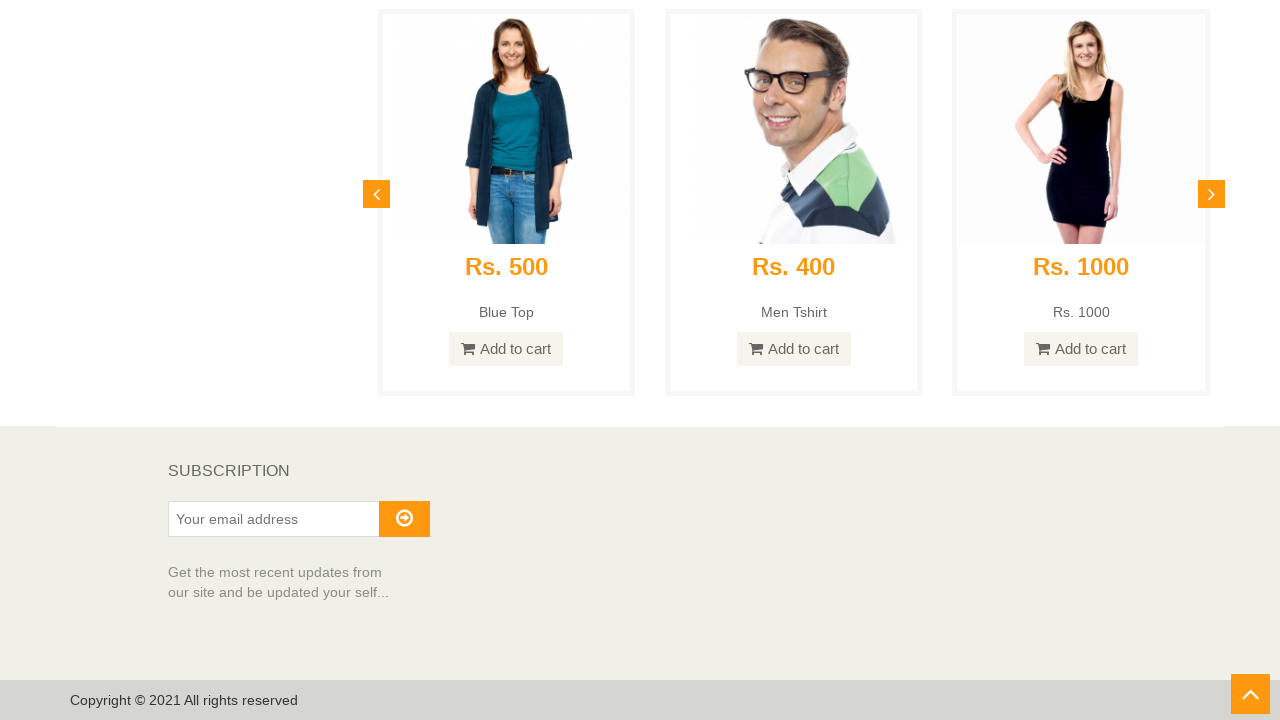